Tests that the 'Completed' filter shows only completed tasks by adding tasks, completing one, and filtering.

Starting URL: https://todomvc.com/examples/react/dist

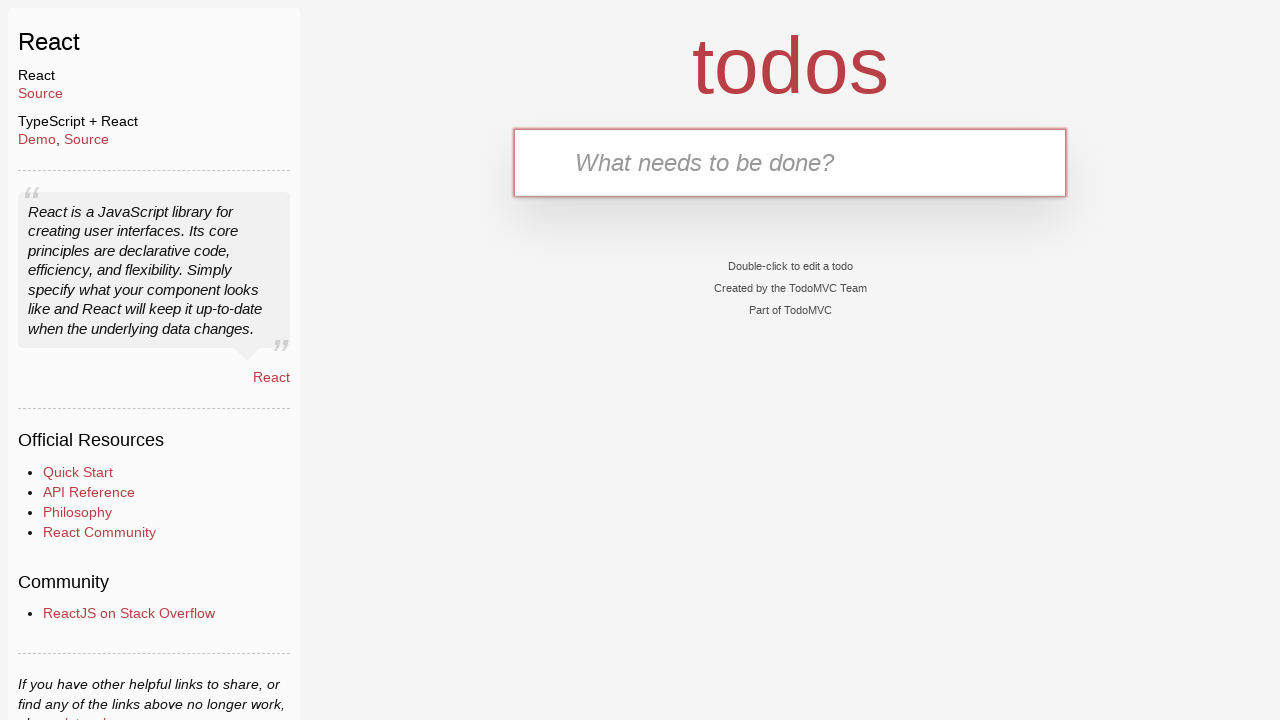

Filled input field with 'Task 1' on internal:attr=[placeholder="What needs to be done?"i]
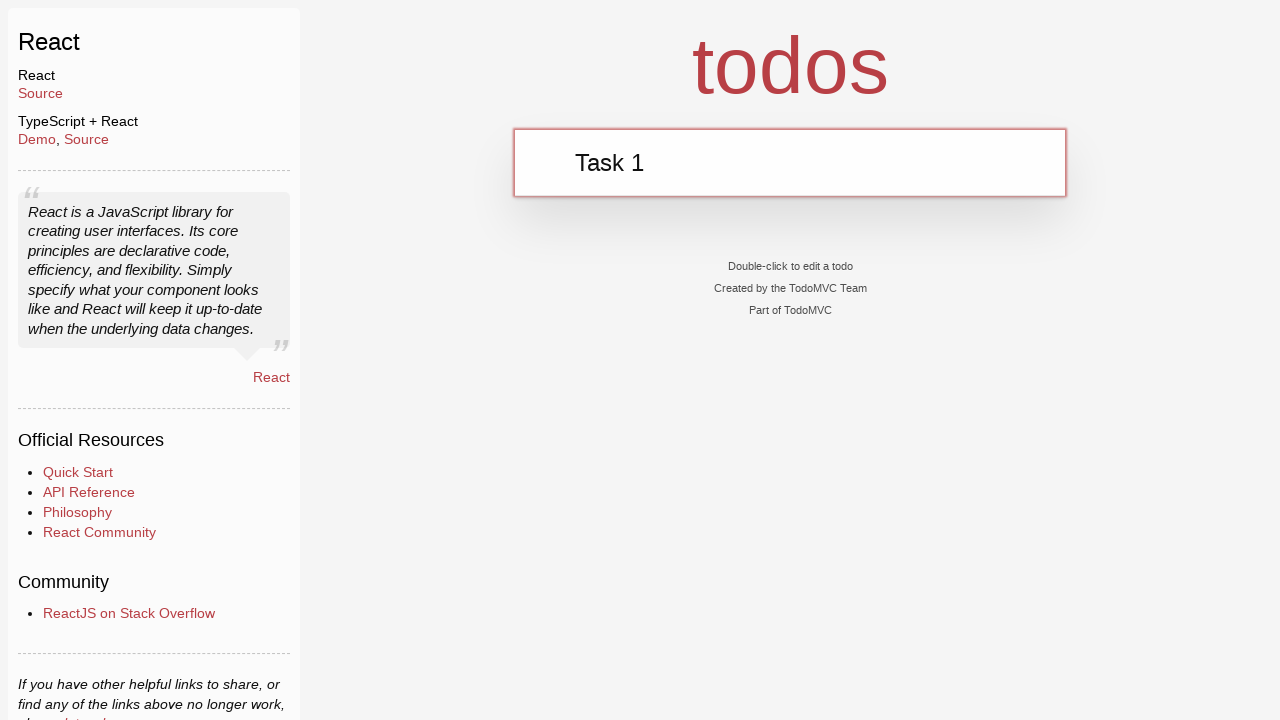

Pressed Enter to add Task 1 on internal:attr=[placeholder="What needs to be done?"i]
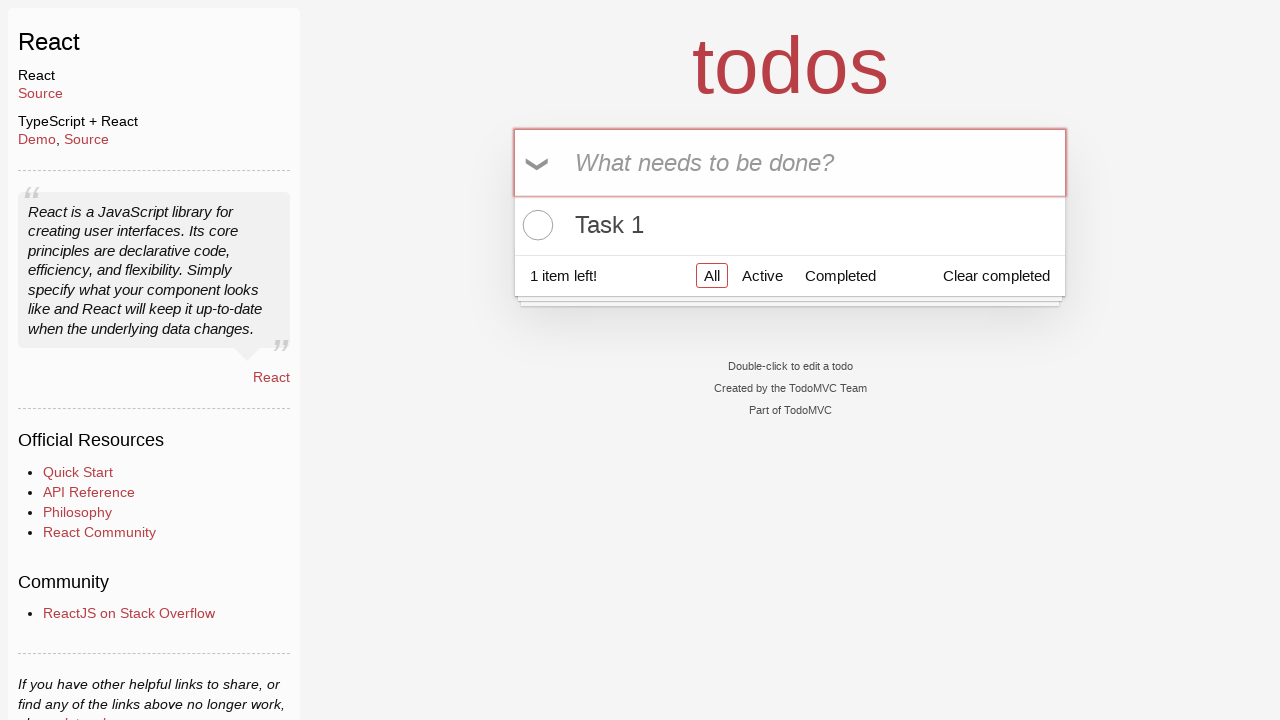

Filled input field with 'Task 2' on internal:attr=[placeholder="What needs to be done?"i]
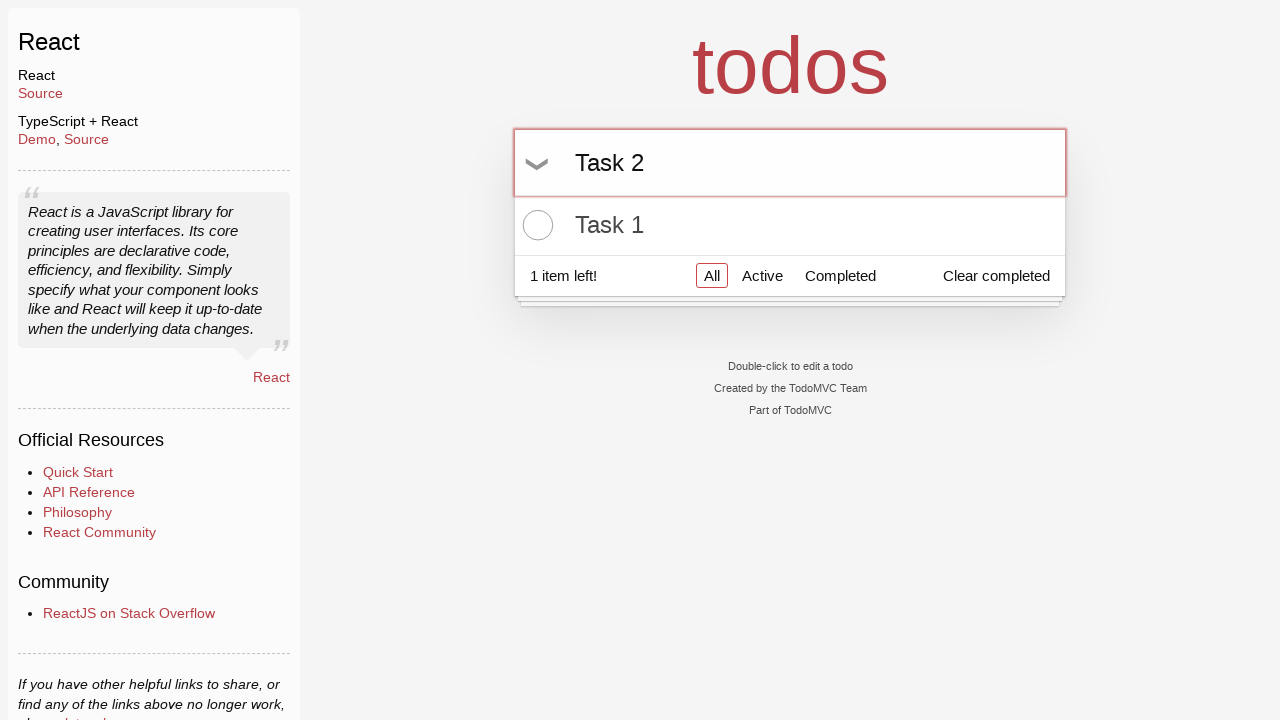

Pressed Enter to add Task 2 on internal:attr=[placeholder="What needs to be done?"i]
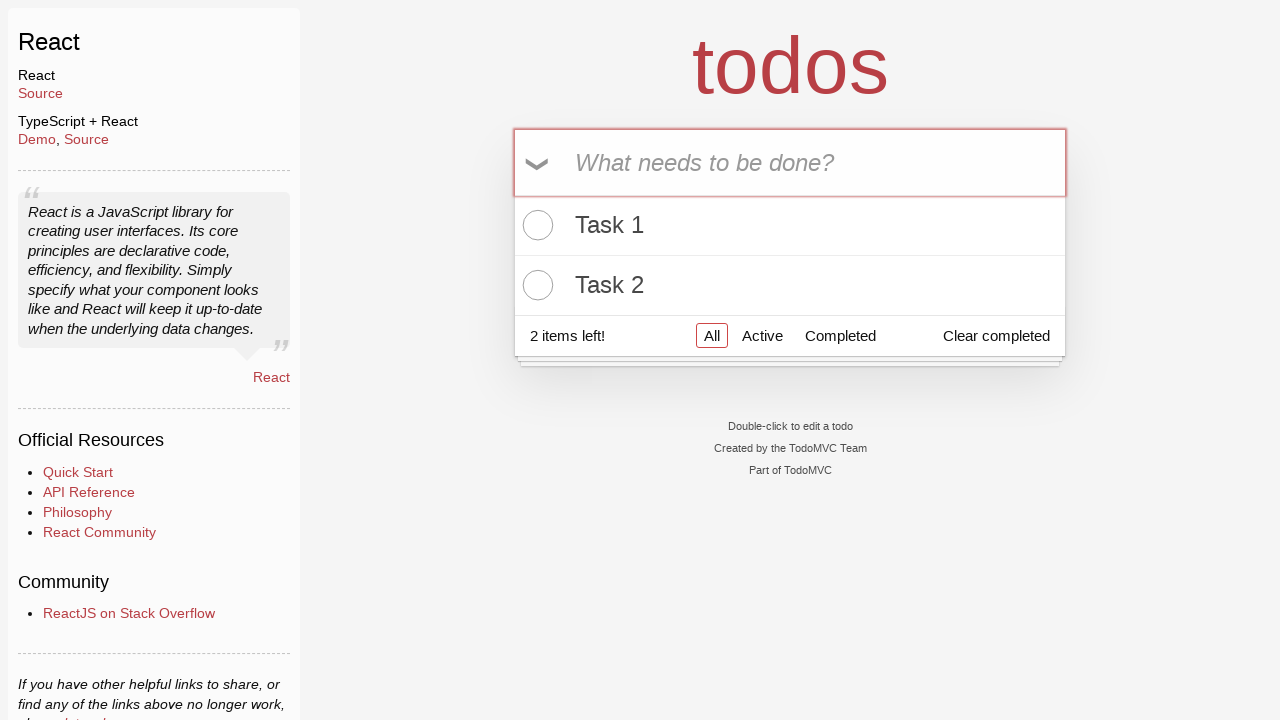

Filled input field with 'Task 3' on internal:attr=[placeholder="What needs to be done?"i]
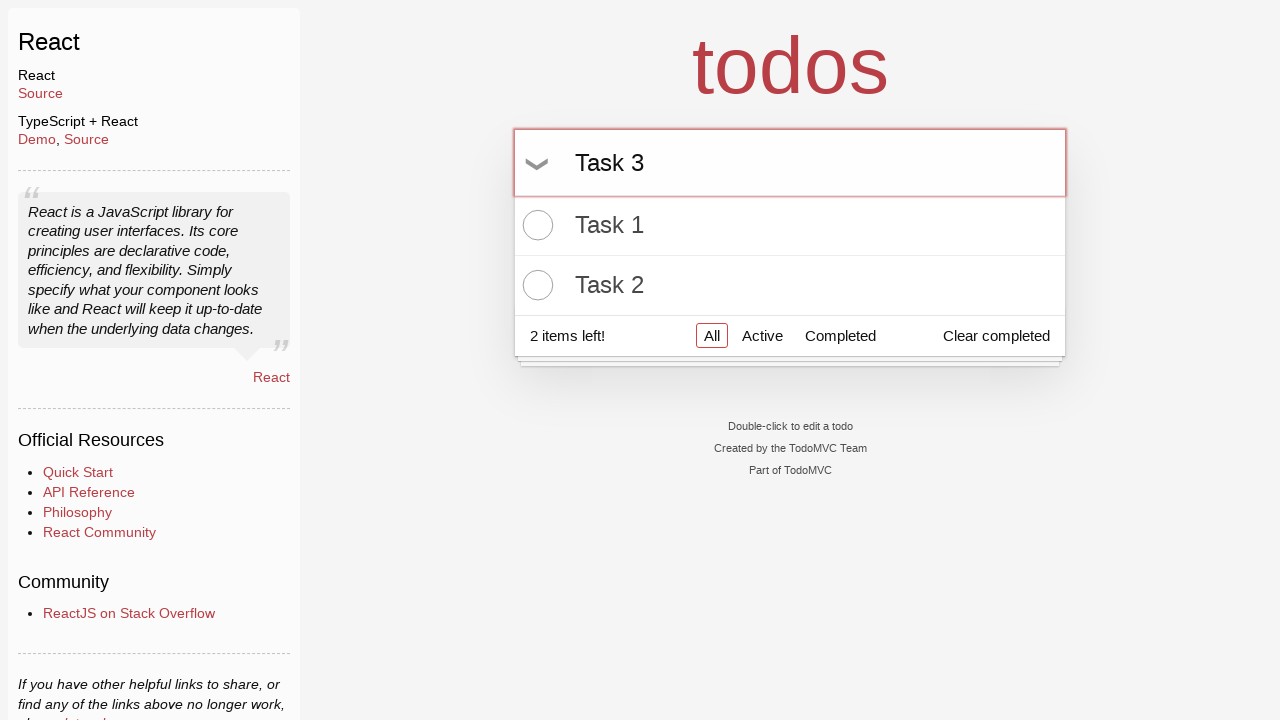

Pressed Enter to add Task 3 on internal:attr=[placeholder="What needs to be done?"i]
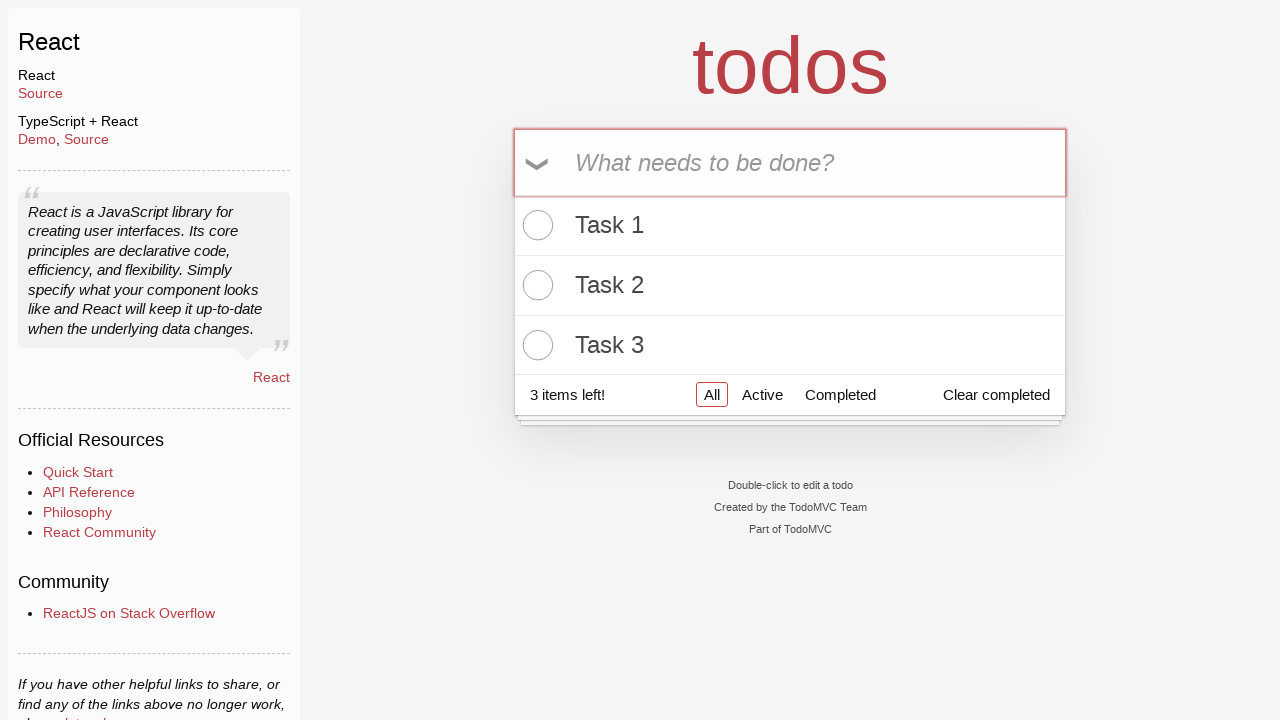

Clicked checkbox to mark first task as completed at (535, 225) on .toggle >> nth=0
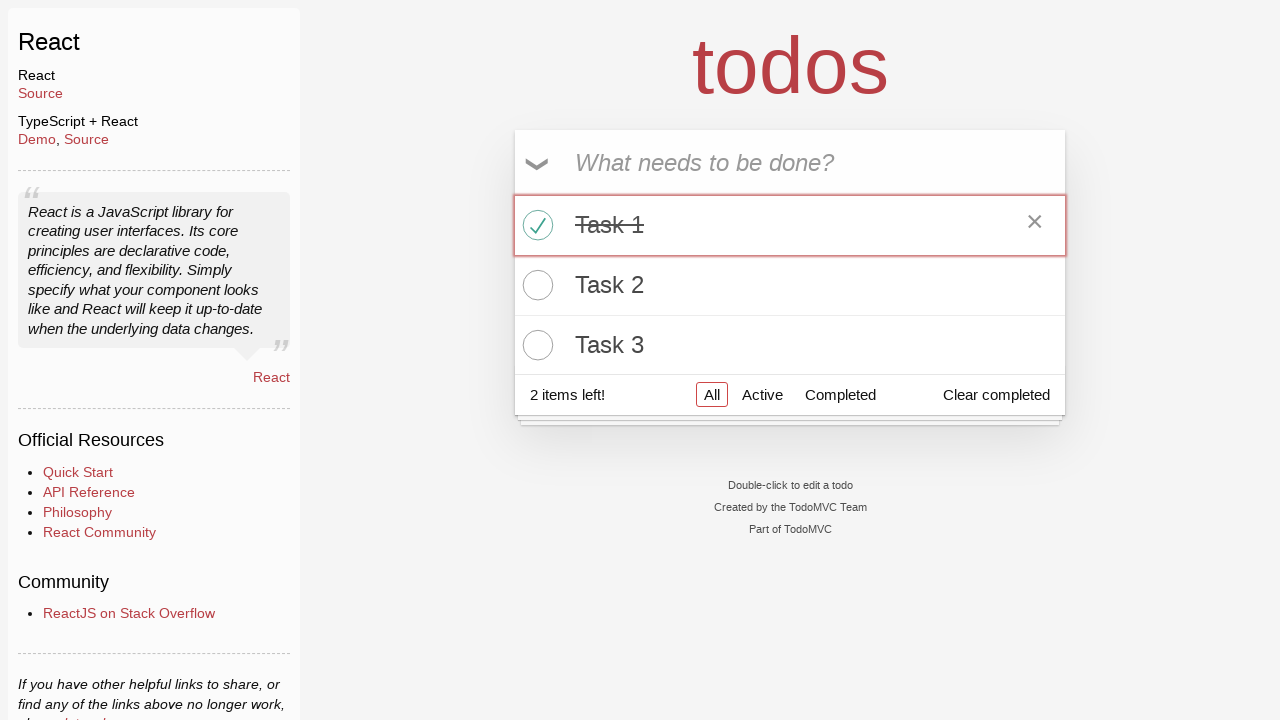

Clicked 'Completed' filter to show only completed tasks at (840, 395) on internal:role=link[name="Completed"i]
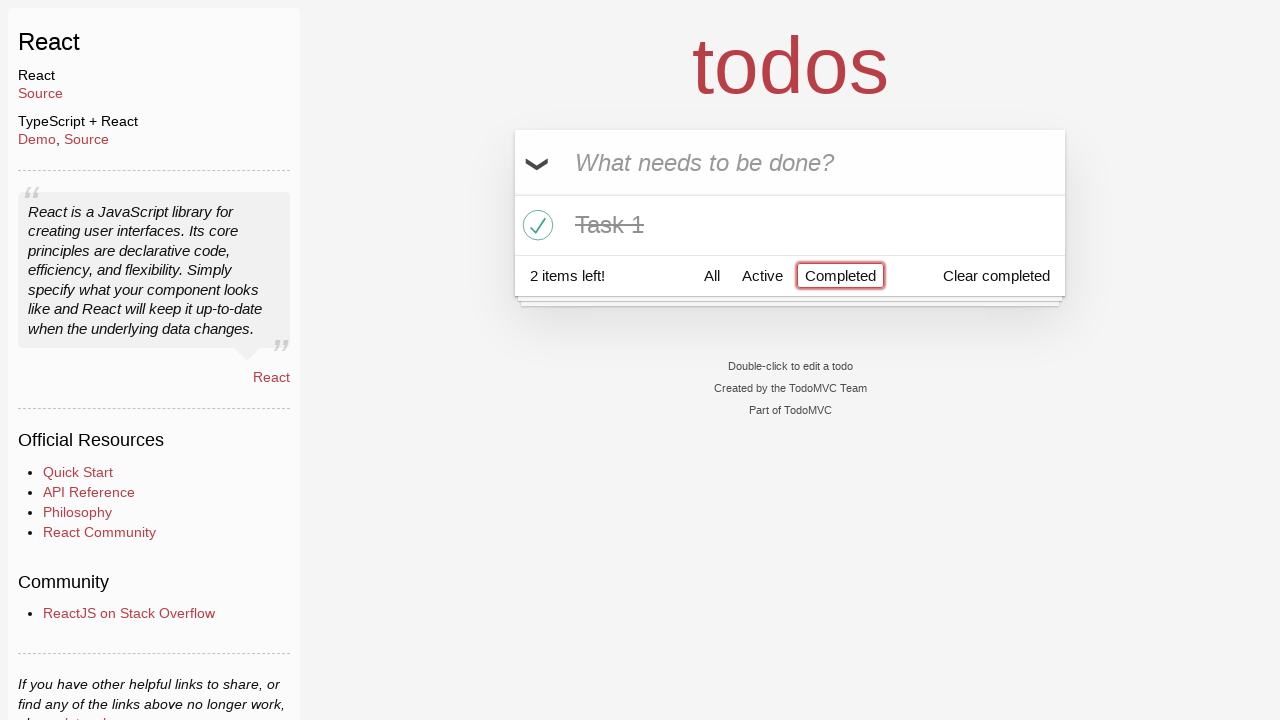

Verified that completed task is visible in filtered view
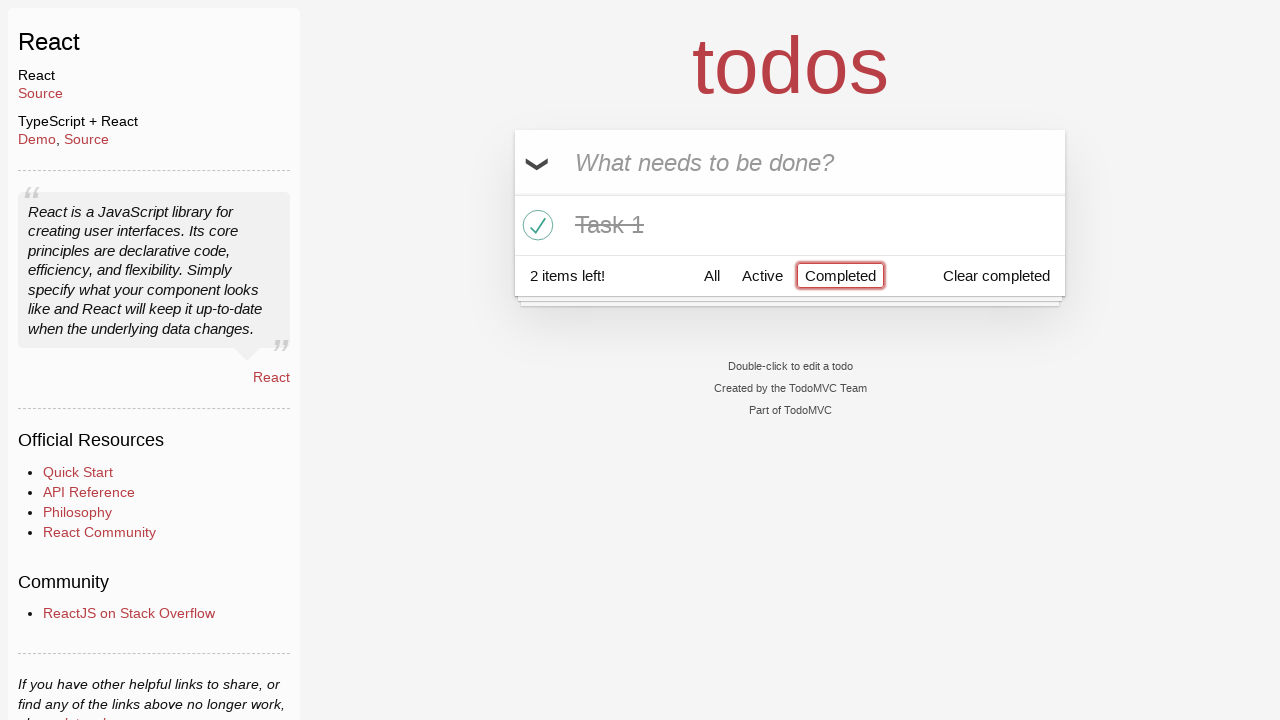

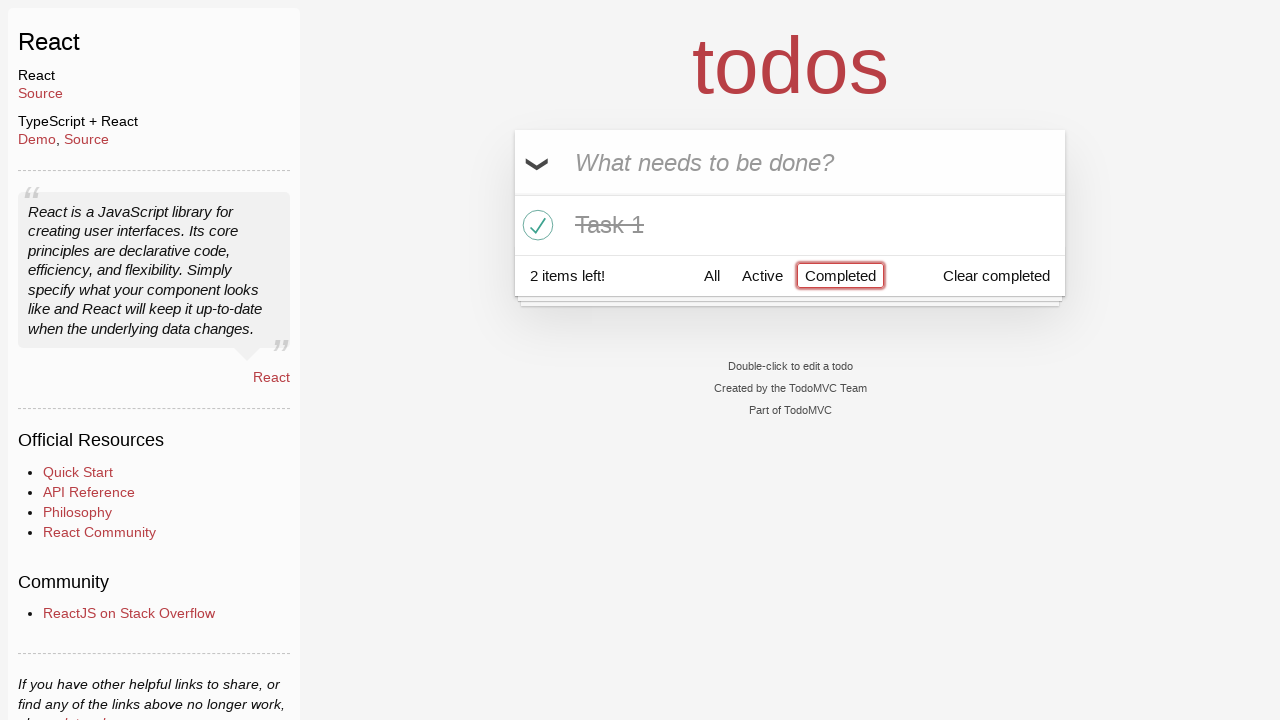